Demonstrates various XPath selector techniques including attribute matching, wildcards, navigation, indexing, OR conditions, and text-based selection to fill and verify form fields

Starting URL: https://formy-project.herokuapp.com/form

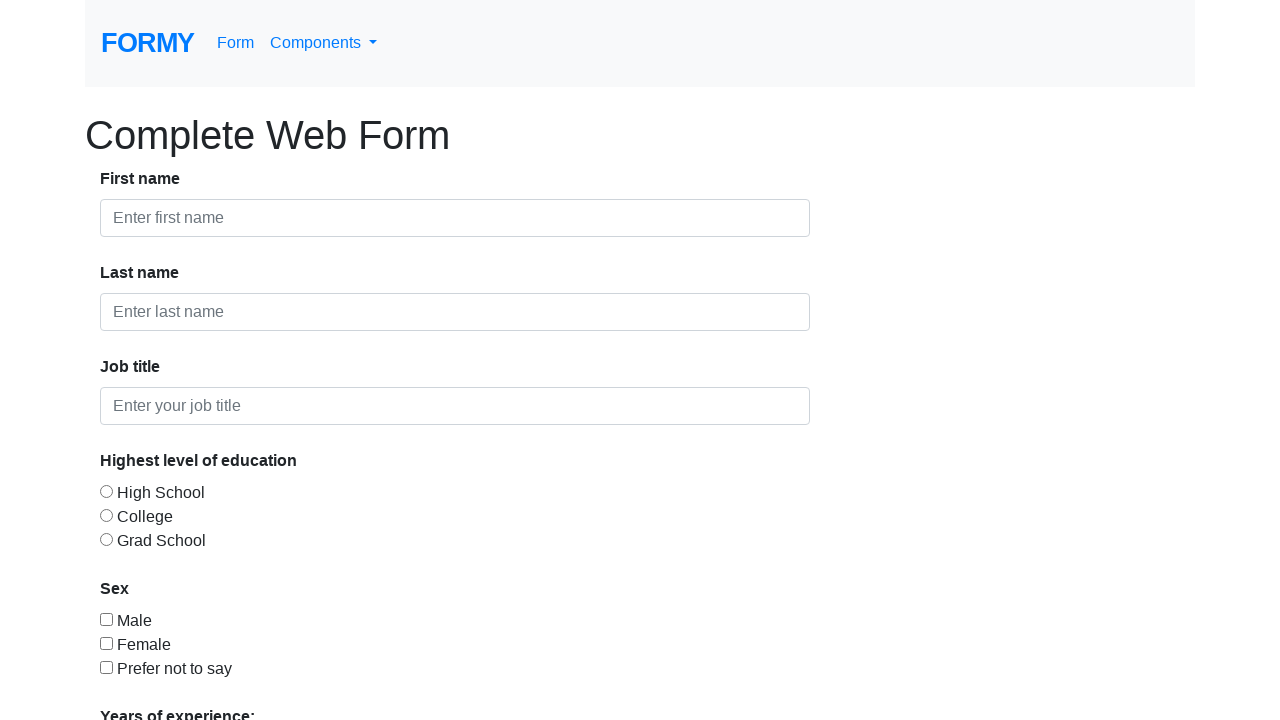

Filled first name field with 'A' using XPath attribute selector on xpath=//input[@id="first-name"]
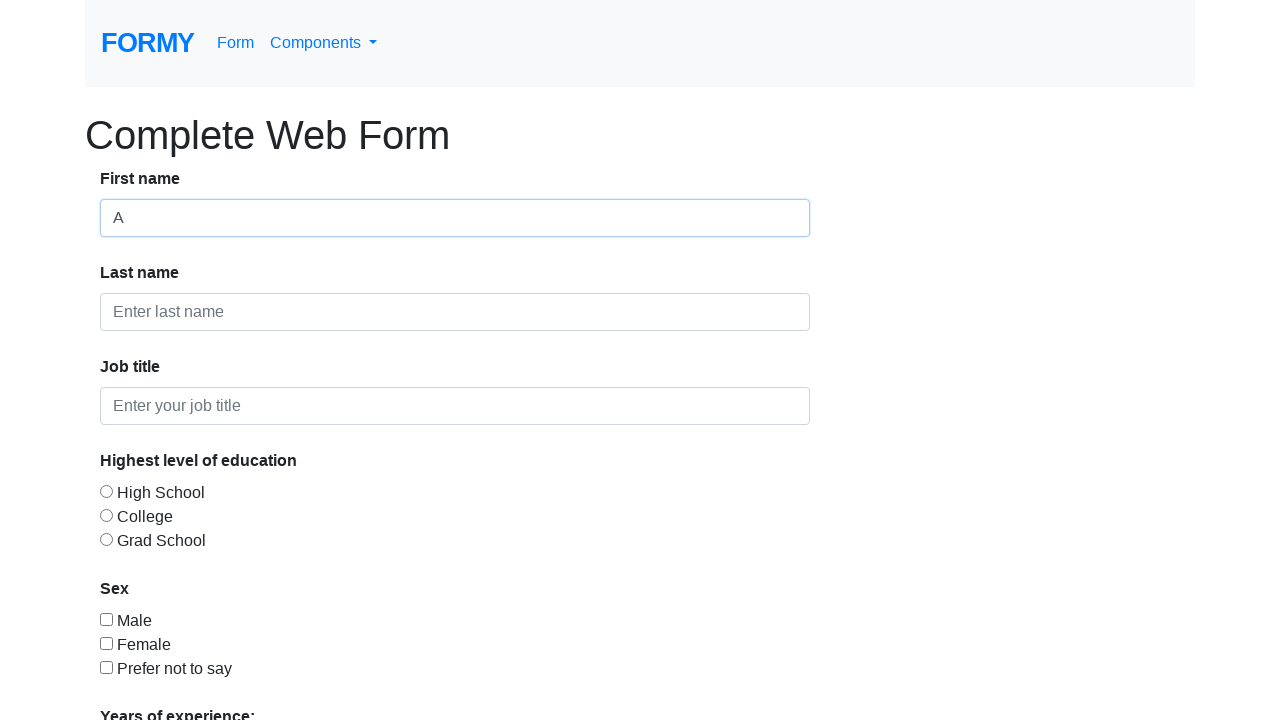

Typed 'n' in first name field using XPath wildcard selector on xpath=//*[@id="first-name"]
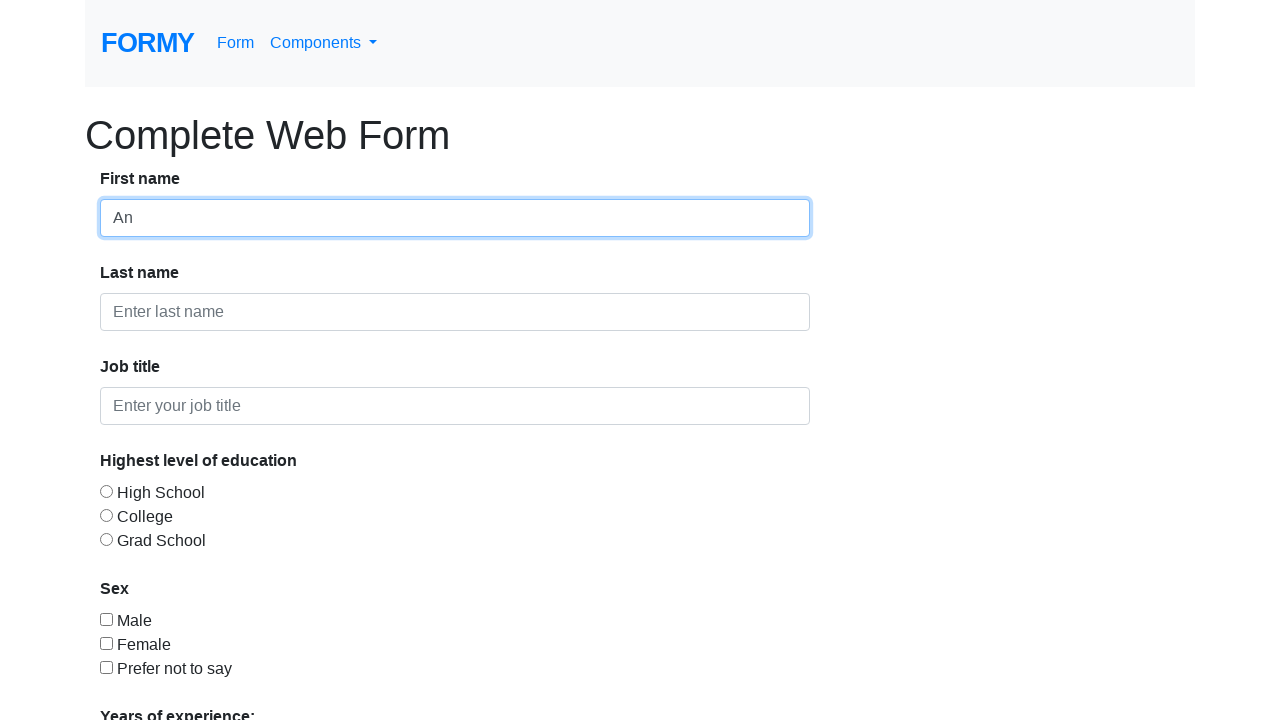

Typed 'r' in first name field using XPath element navigation on xpath=//div/div/input[@id="first-name"]
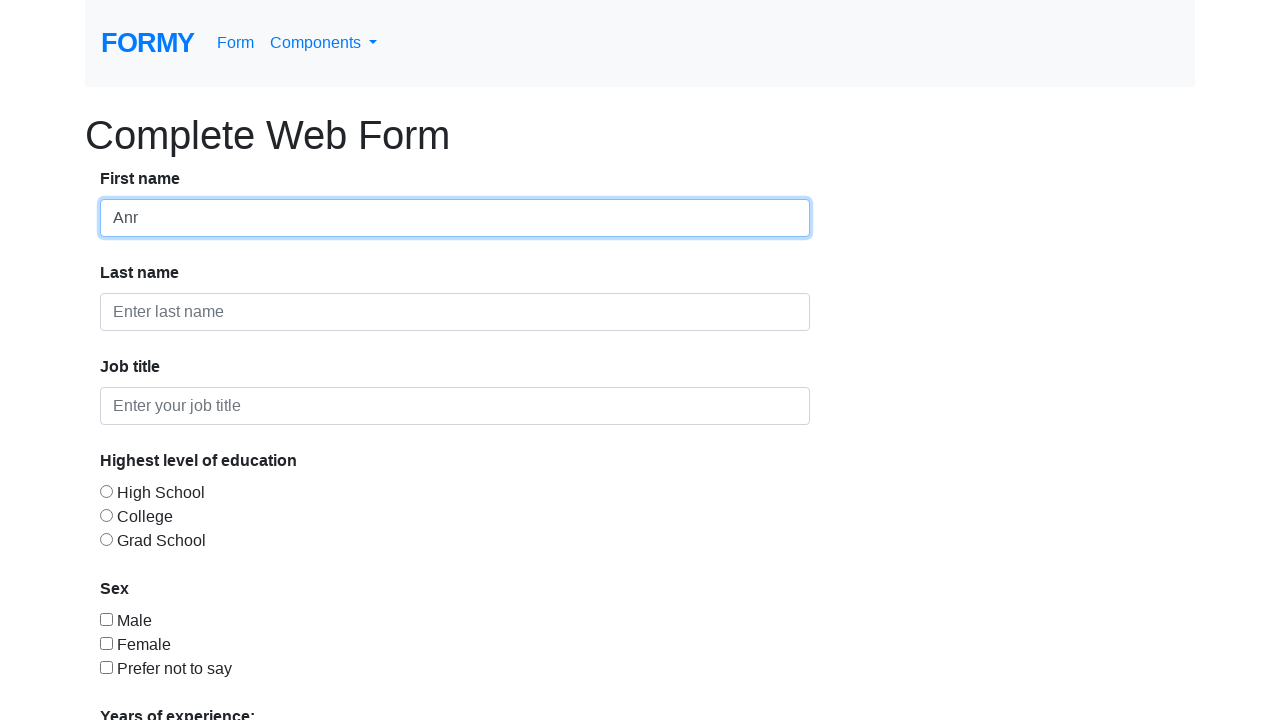

Typed 'e' in first name field using XPath descendant selector on xpath=//form//input[@id="first-name"]
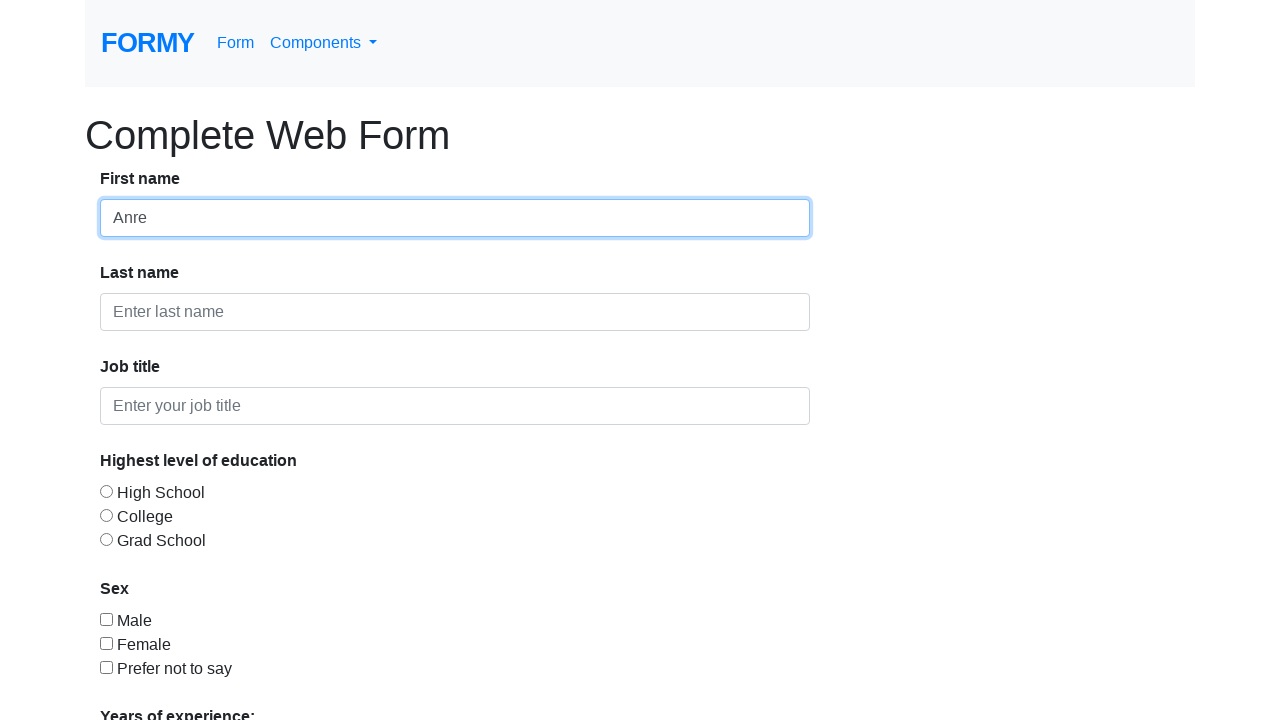

Filled second form-control element with 'i' using XPath index selection on (//input[@class="form-control"])[2]
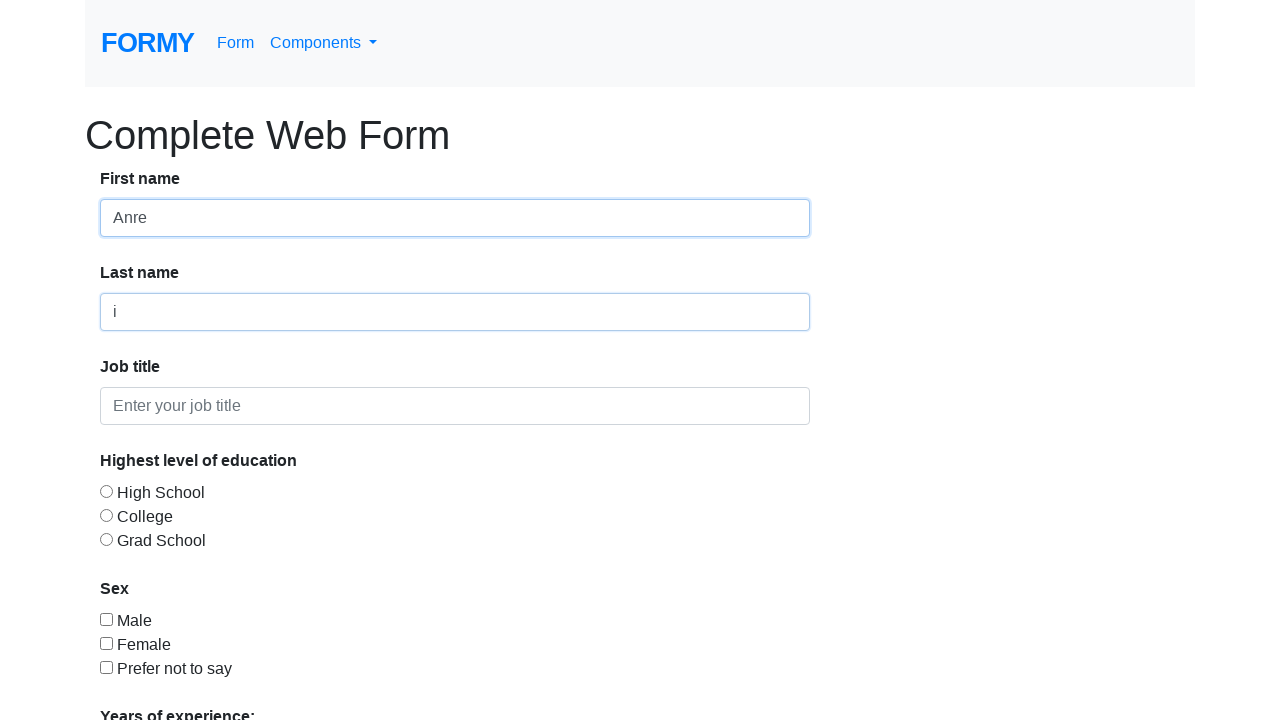

Cleared last name field on xpath=//input[@id="last-name"]
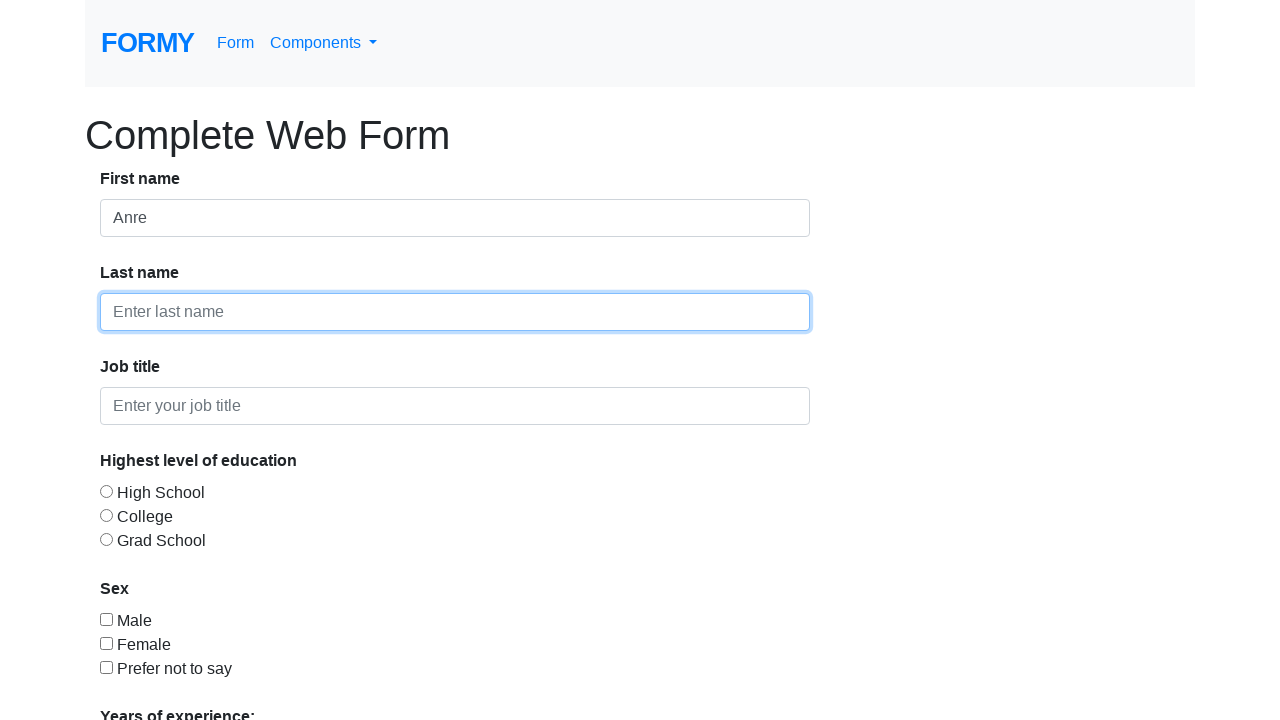

Filled last name field with 'Sinpetrean' on xpath=//input[@id="last-name"]
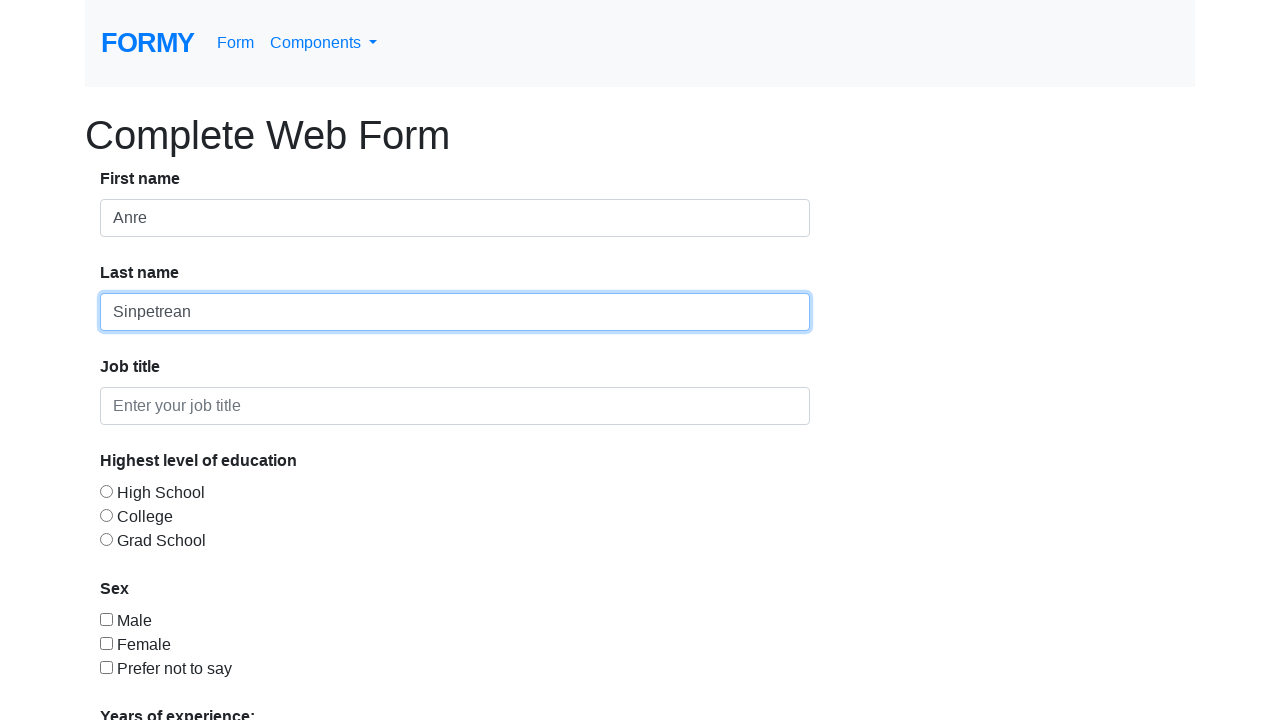

Retrieved submit link text using XPath contains selector
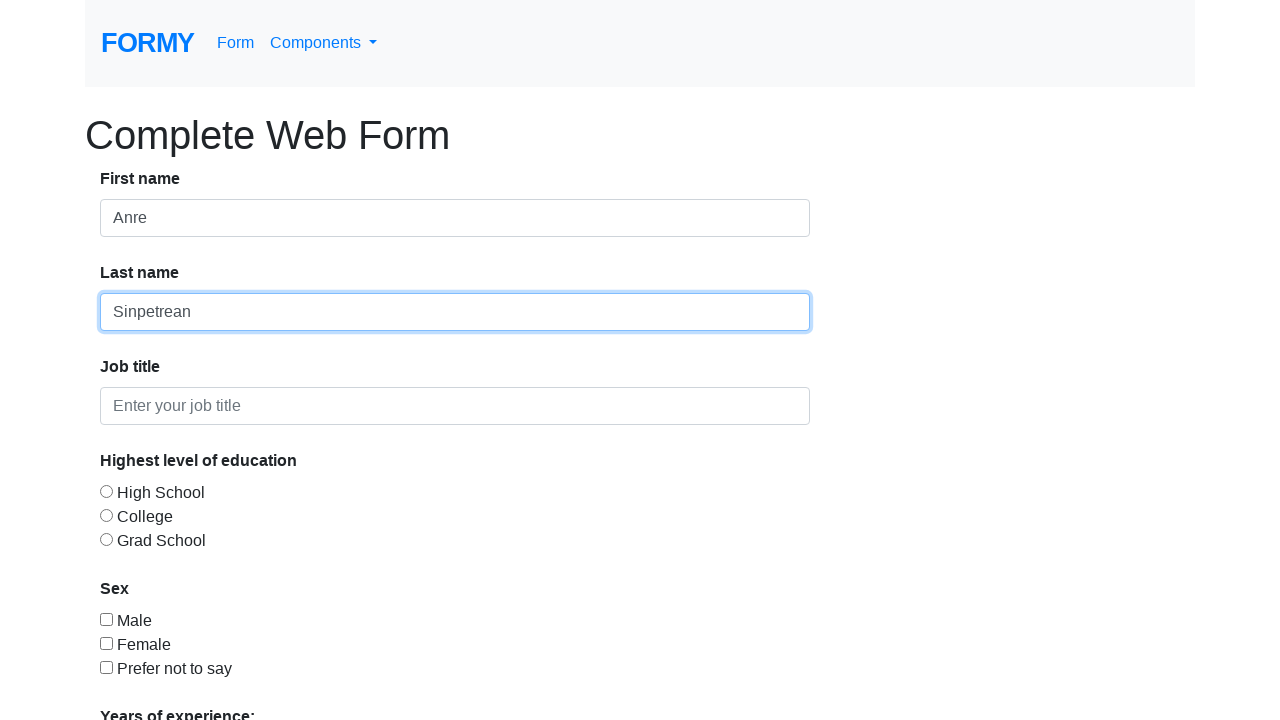

Verified submit link text is 'Submit'
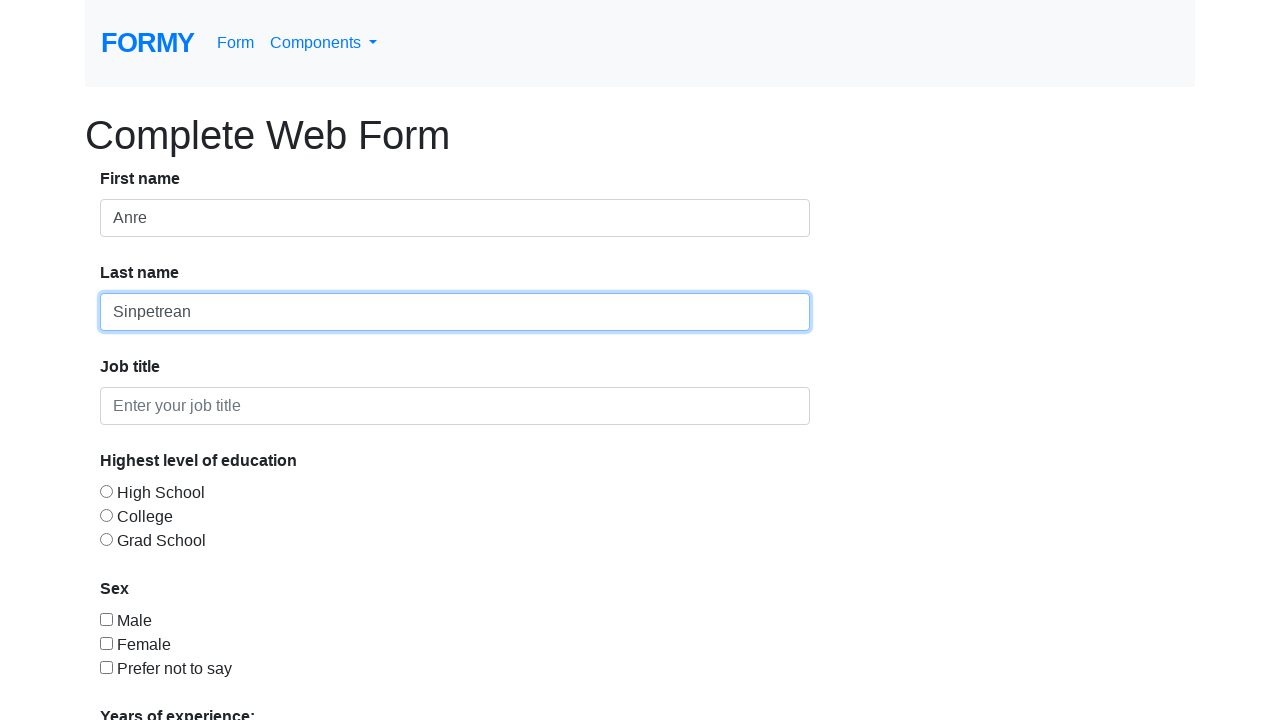

Cleared first name field using placeholder selector on xpath=//input[@placeholder="Enter first name"]
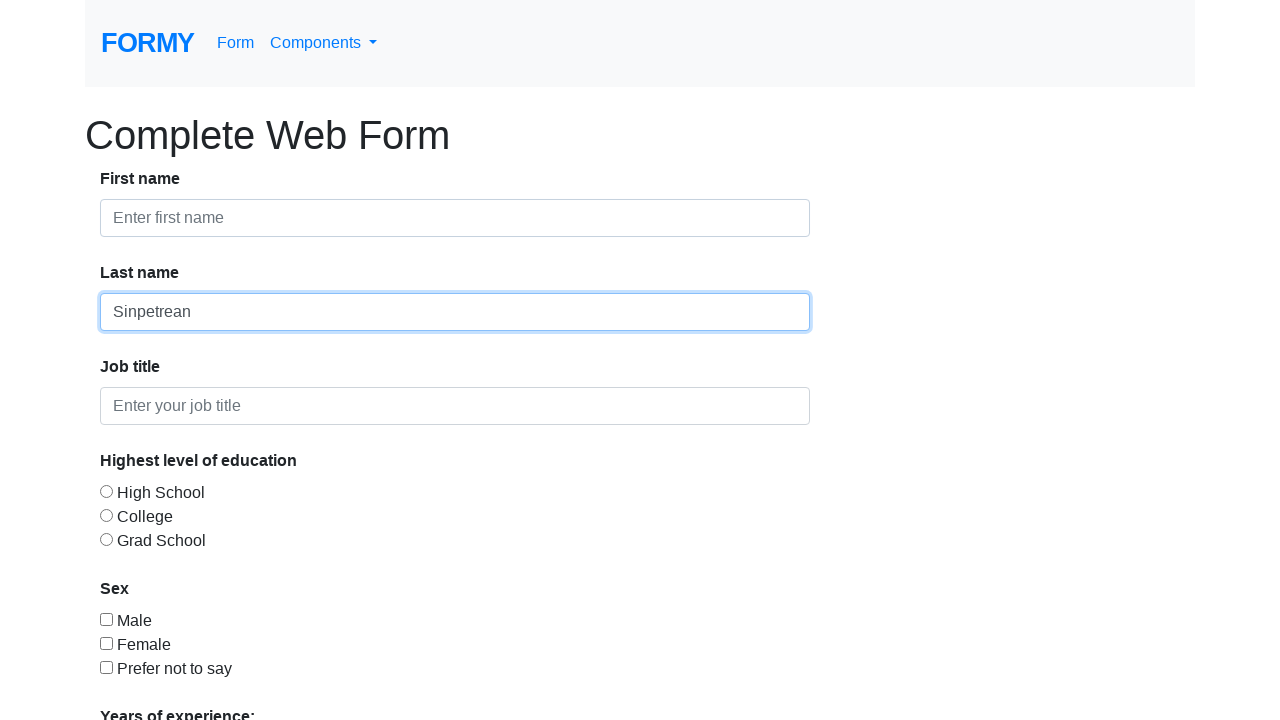

Filled first name field with 'ANDY' using placeholder XPath selector on xpath=//input[@placeholder="Enter first name"]
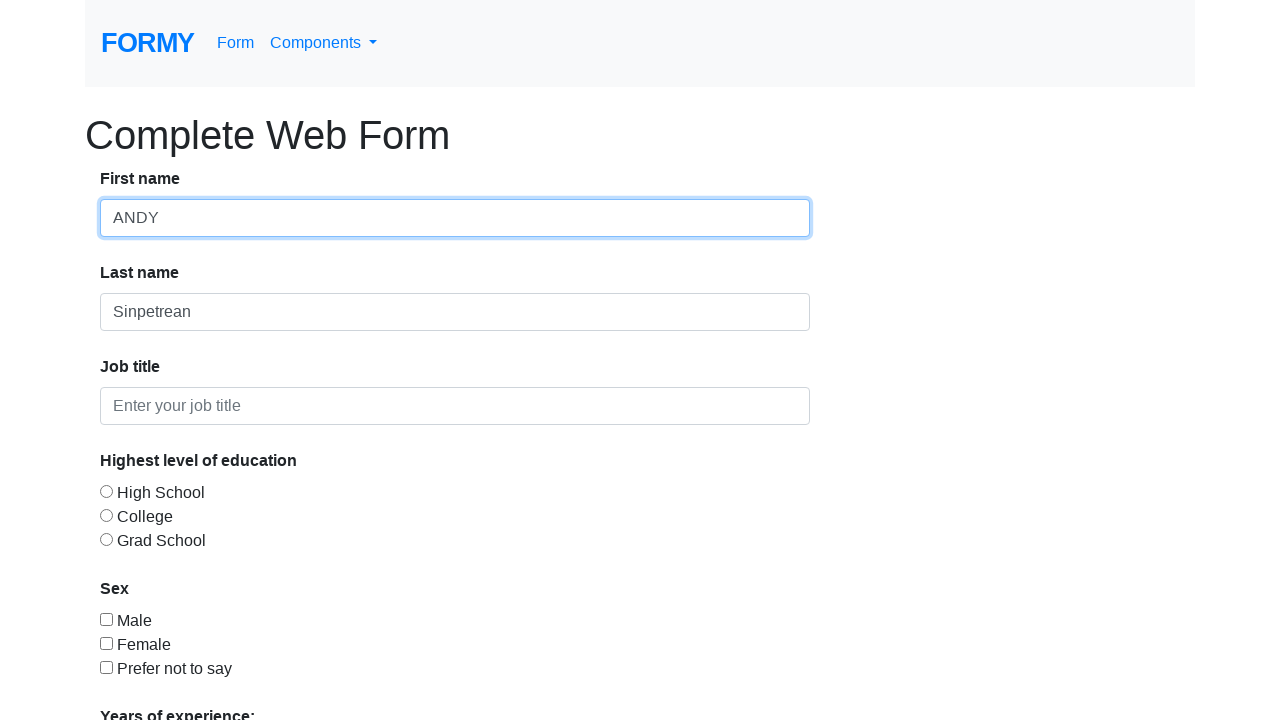

Cleared last name field using placeholder selector on xpath=//input[@placeholder="Enter last name"]
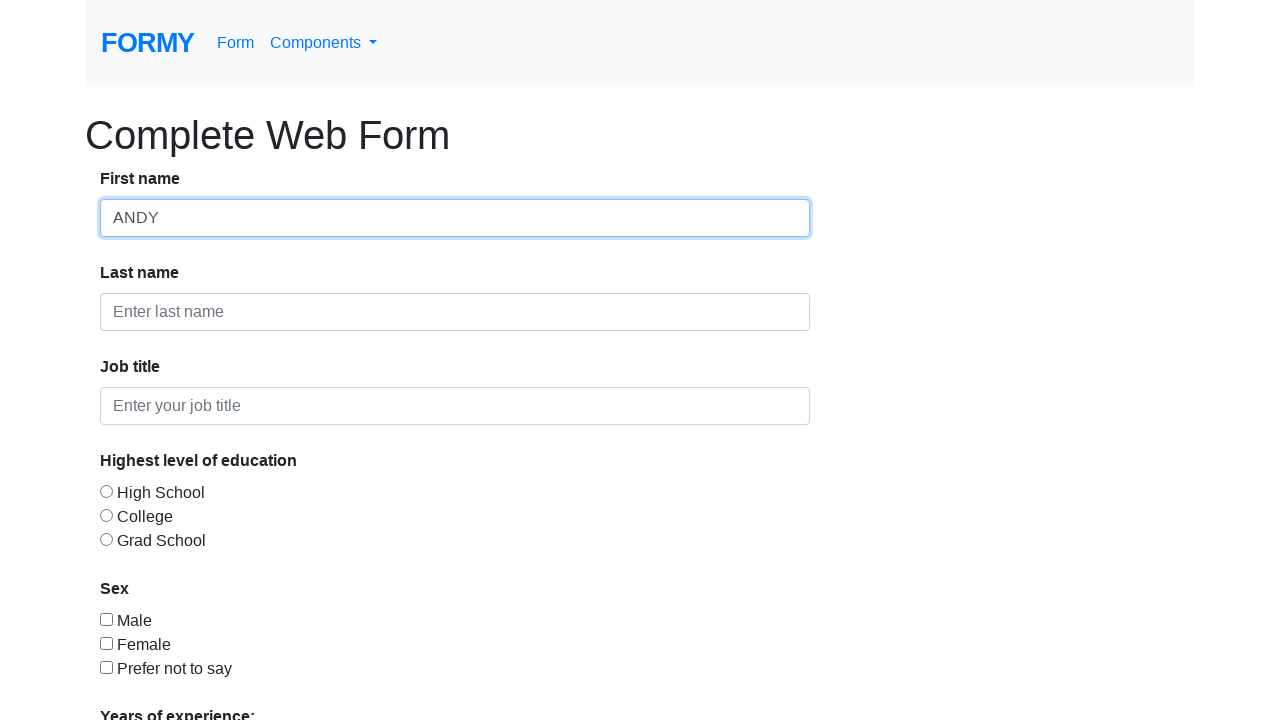

Filled last name field with 'SINPETREAN' using placeholder XPath selector on xpath=//input[@placeholder="Enter last name"]
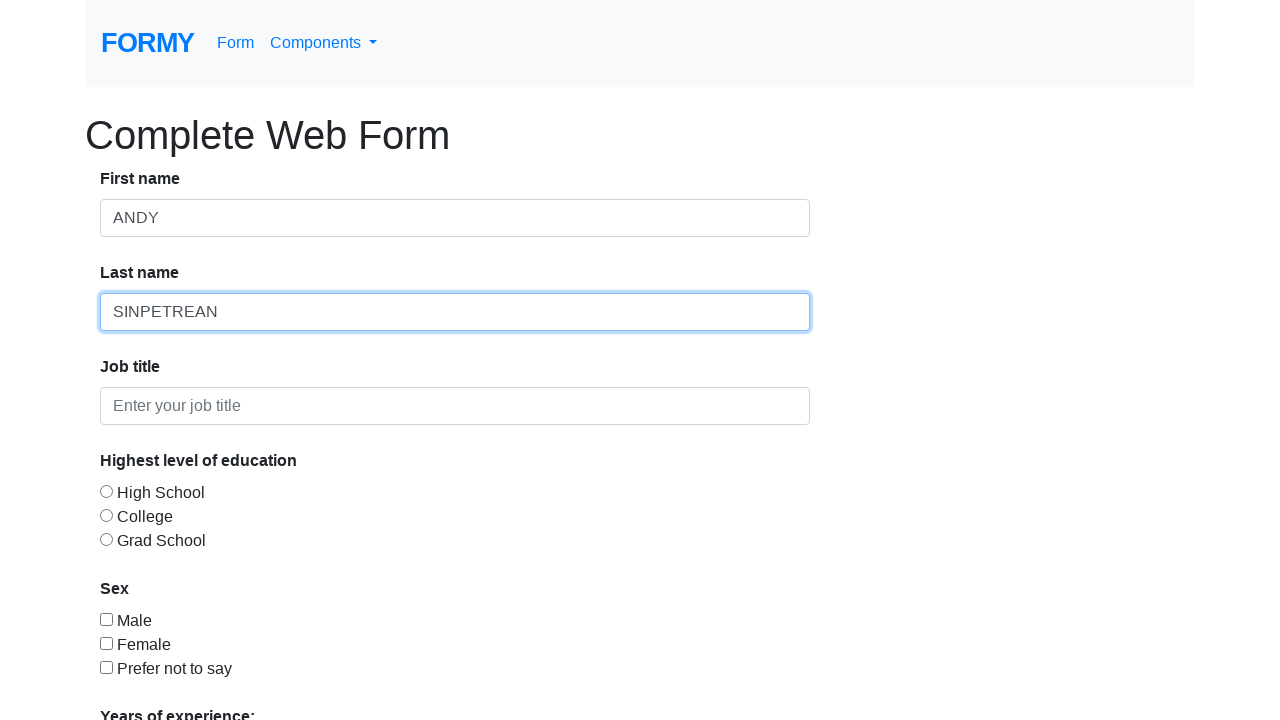

Cleared job title field using label-based XPath navigation on xpath=//label[text()="Job title"]/parent::strong/parent::div//input
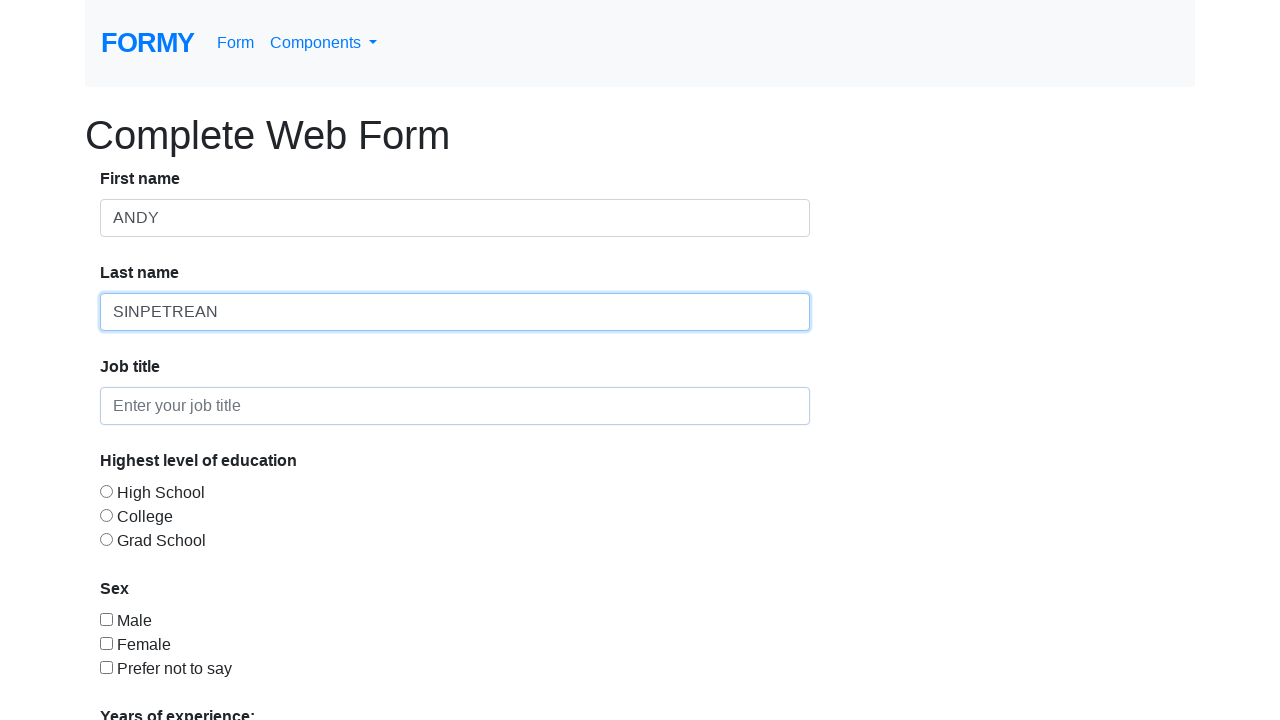

Filled job title field with 'Automation Engineer' using label-based XPath on xpath=//label[text()="Job title"]/parent::strong/parent::div//input
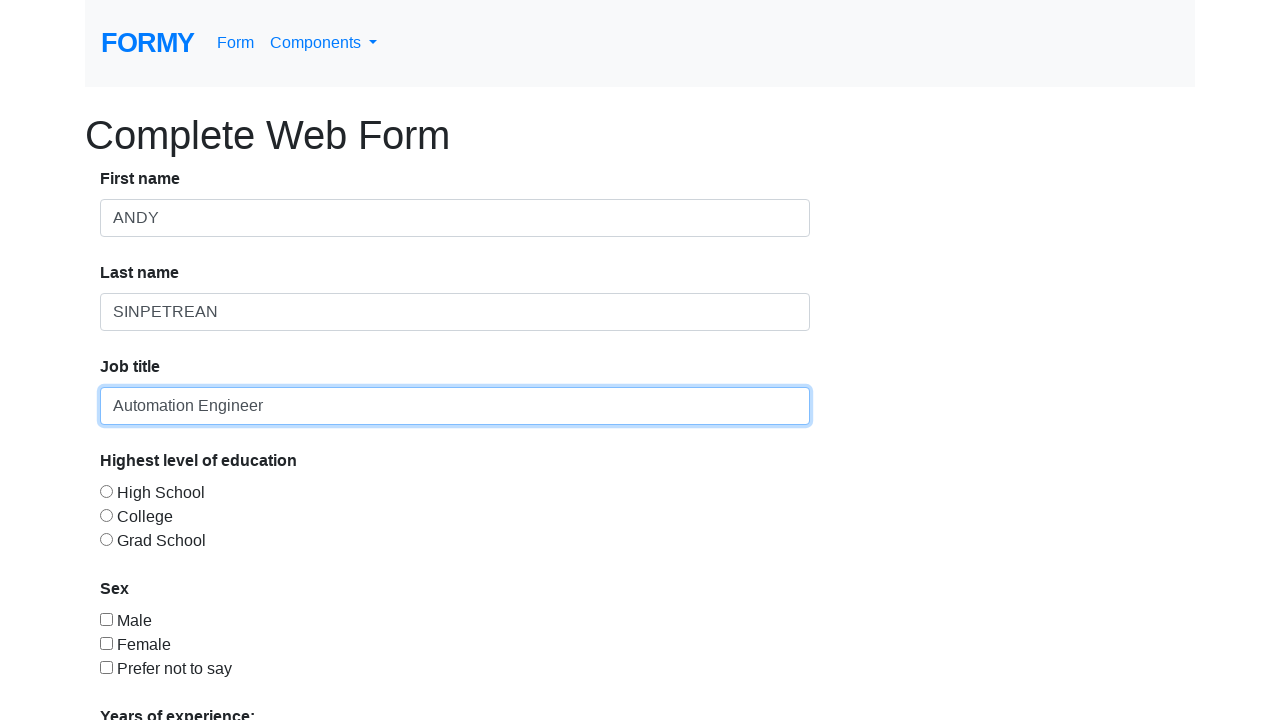

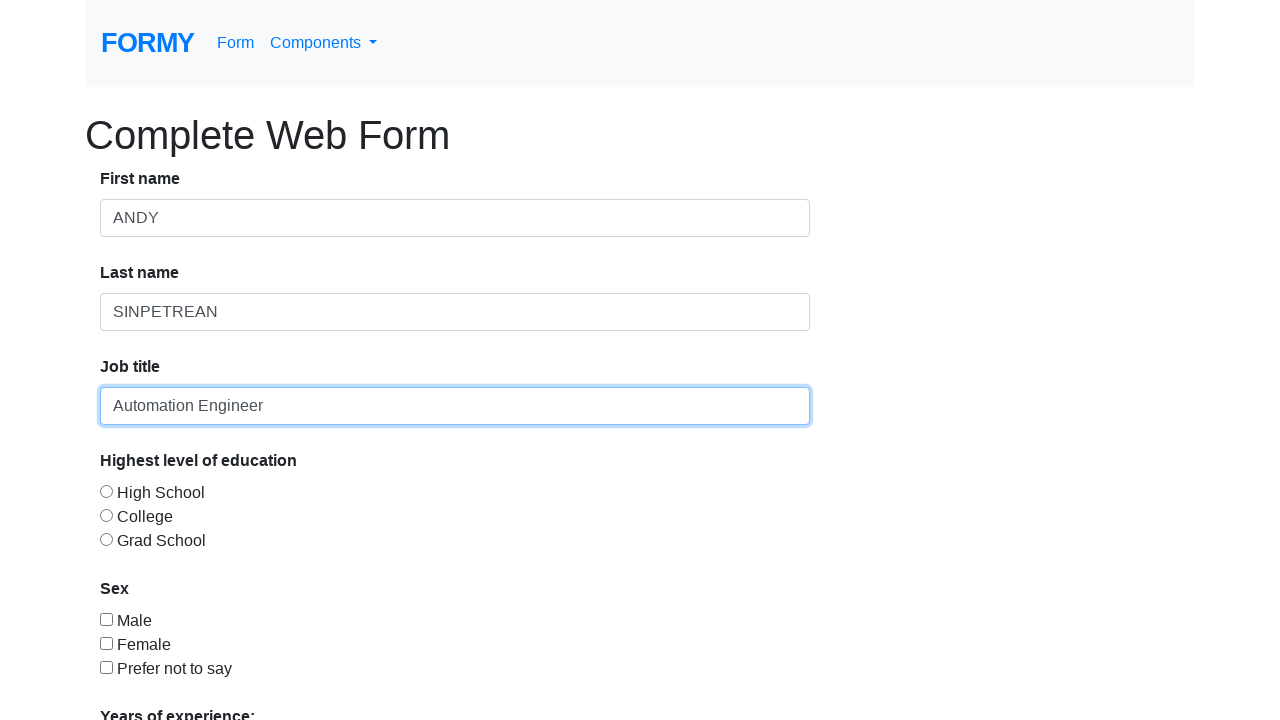